Creates a new paste on Pastebin.com by filling in the paste content with git commands, setting syntax highlighting to Bash, setting expiration to 10 minutes, adding a title, and submitting the paste.

Starting URL: https://pastebin.com/

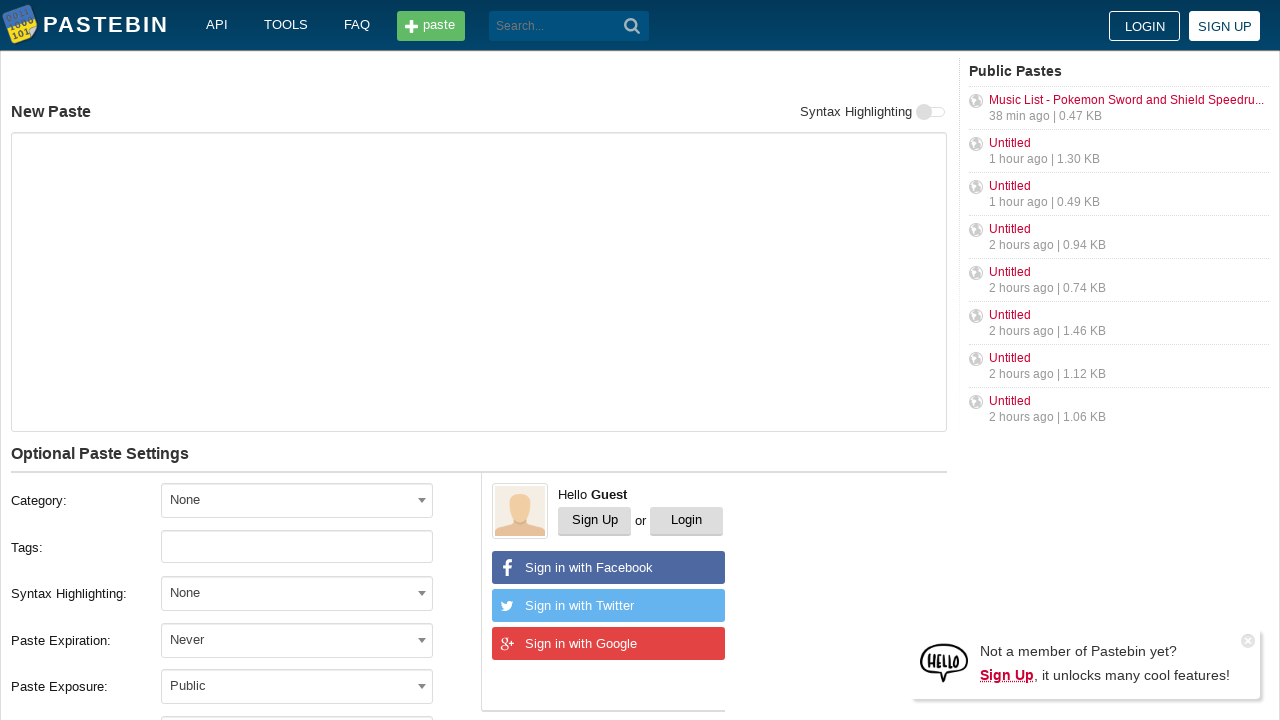

Filled paste text area with git commands on textarea#postform-text
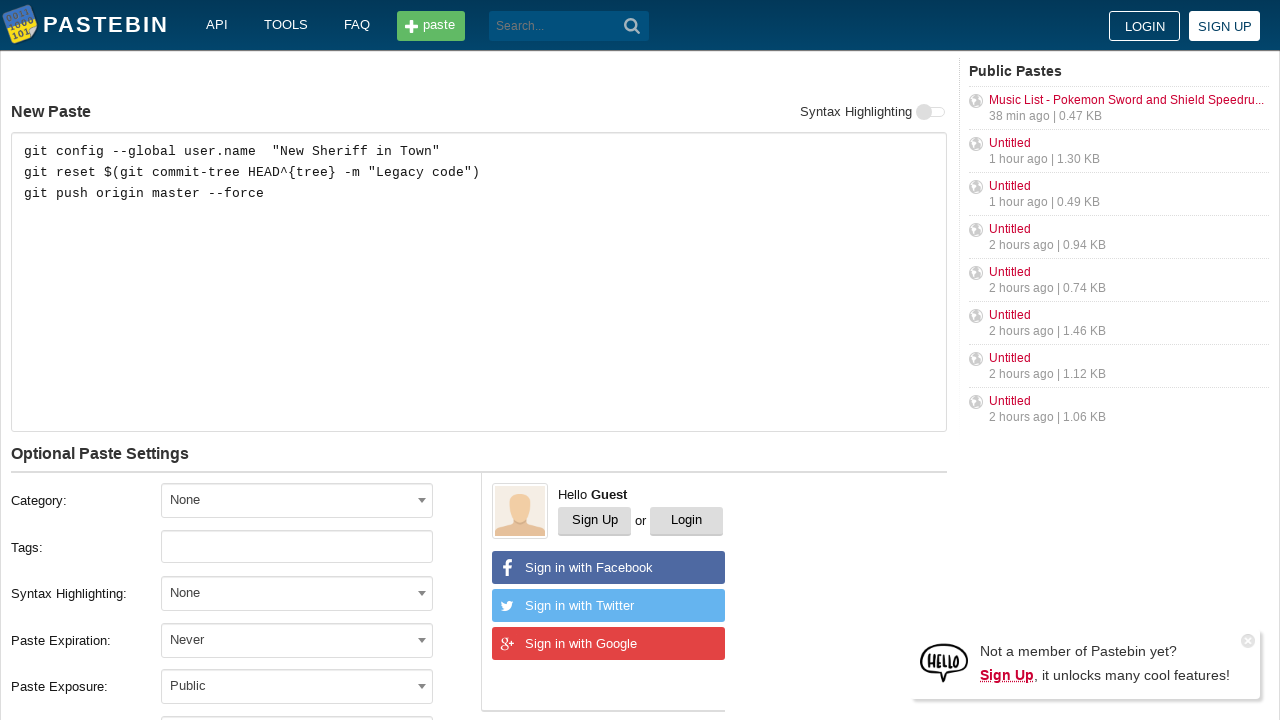

Clicked syntax highlighting dropdown at (297, 593) on span#select2-postform-format-container
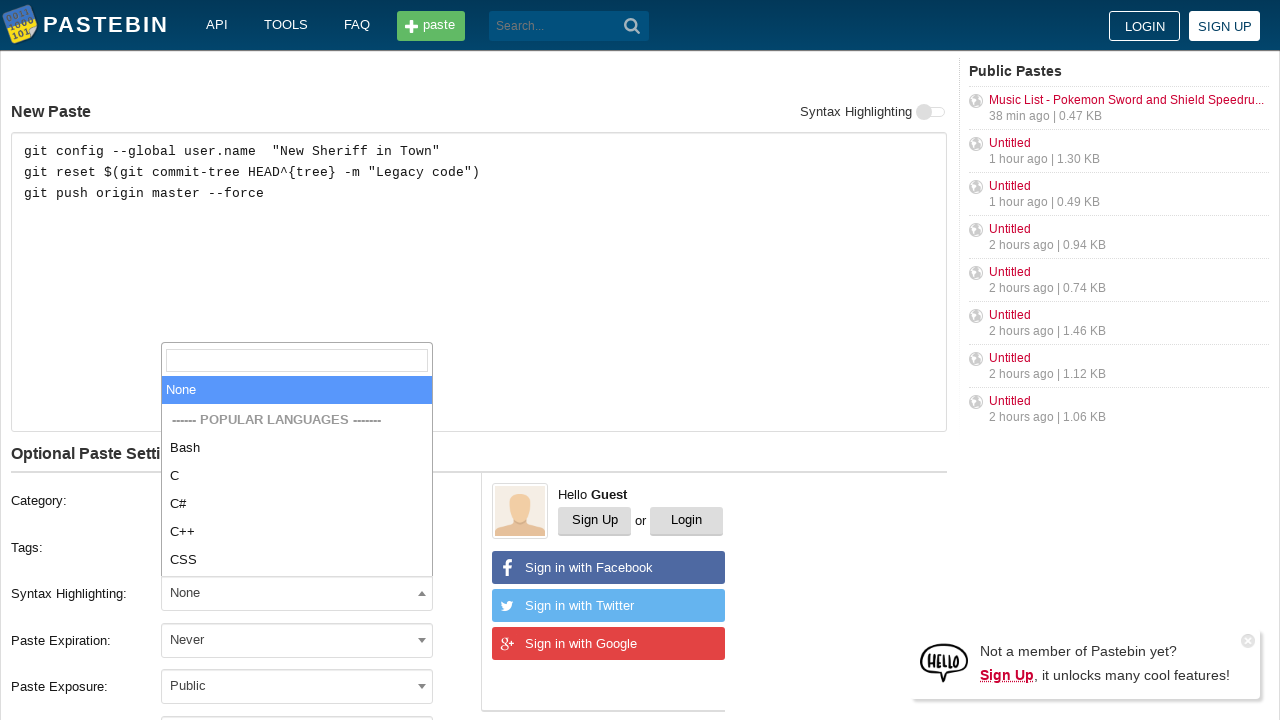

Selected Bash syntax highlighting at (297, 548) on li.select2-results__option:has-text('Bash')
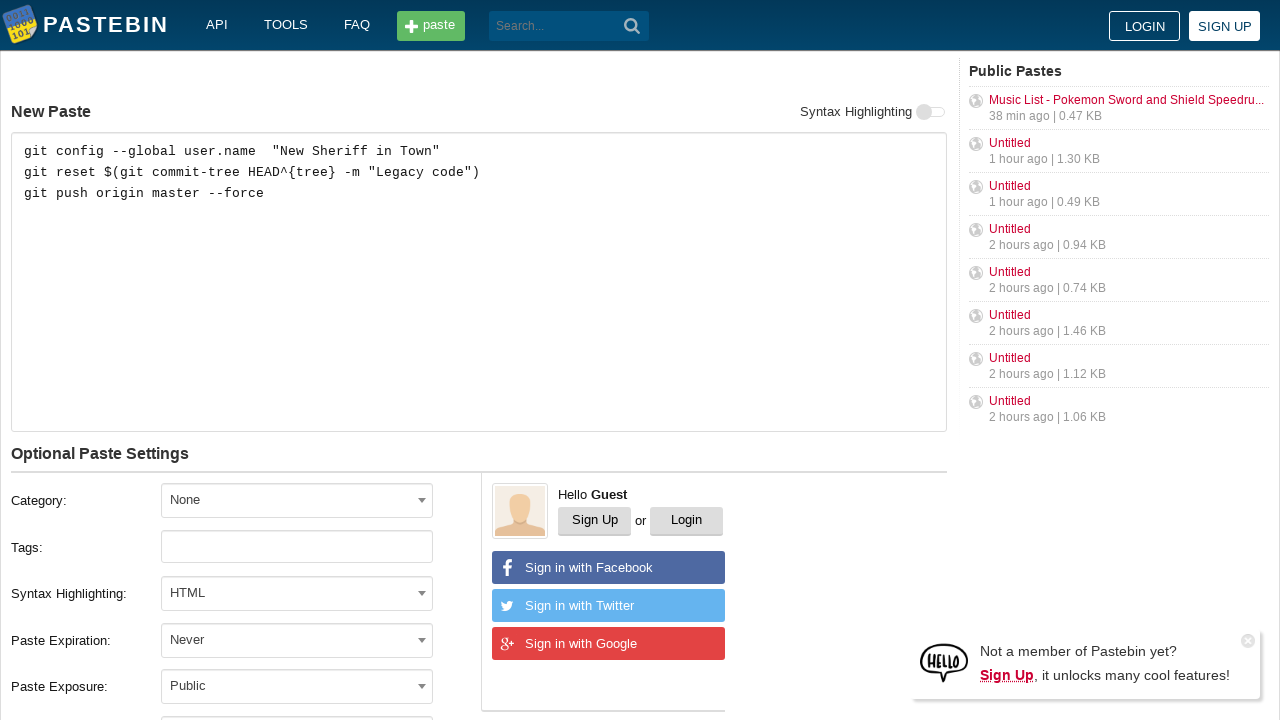

Clicked paste expiration dropdown at (297, 640) on span#select2-postform-expiration-container
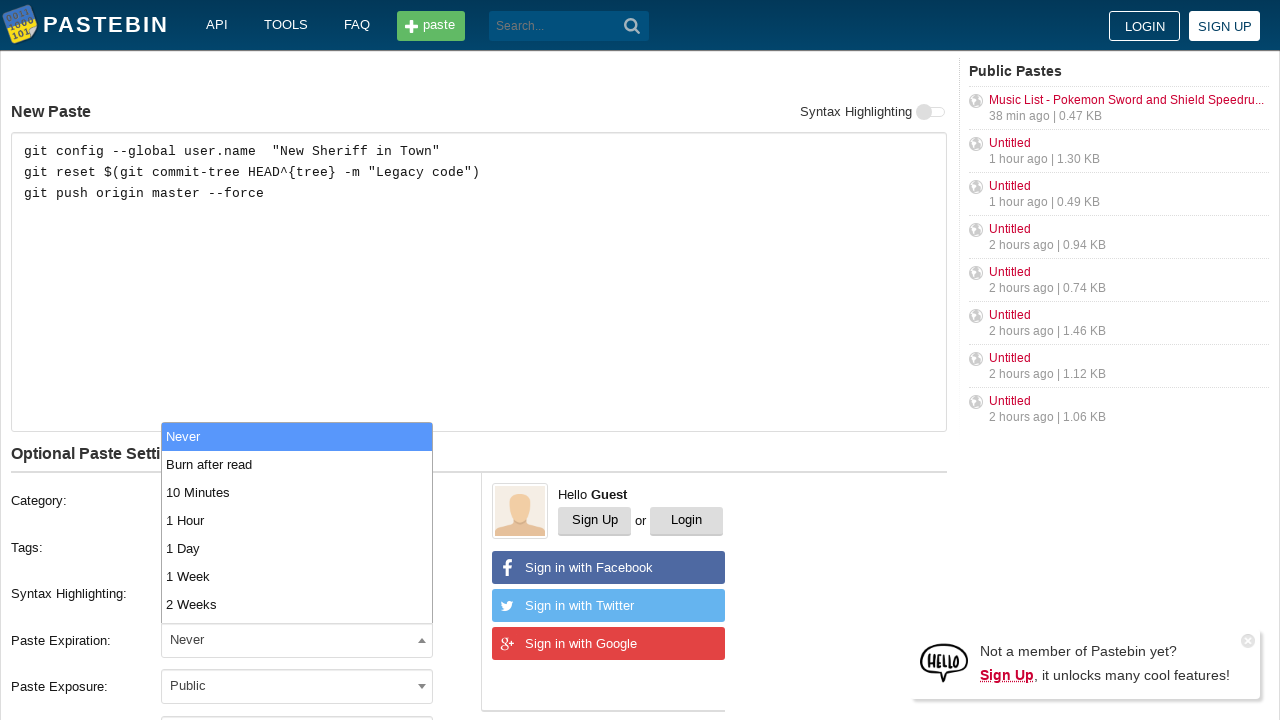

Selected 10 Minutes expiration at (297, 492) on ul#select2-postform-expiration-results li:has-text('10 Minutes')
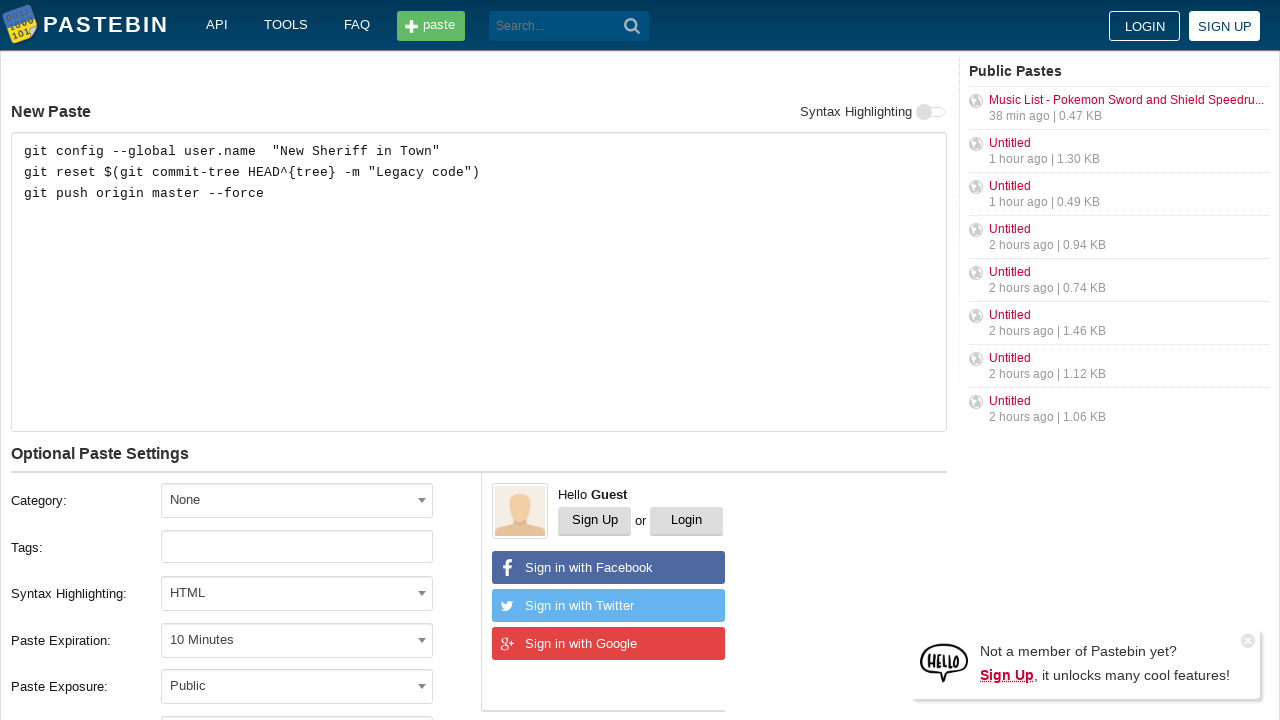

Filled paste title field with 'how to gain dominance among developers' on input#postform-name
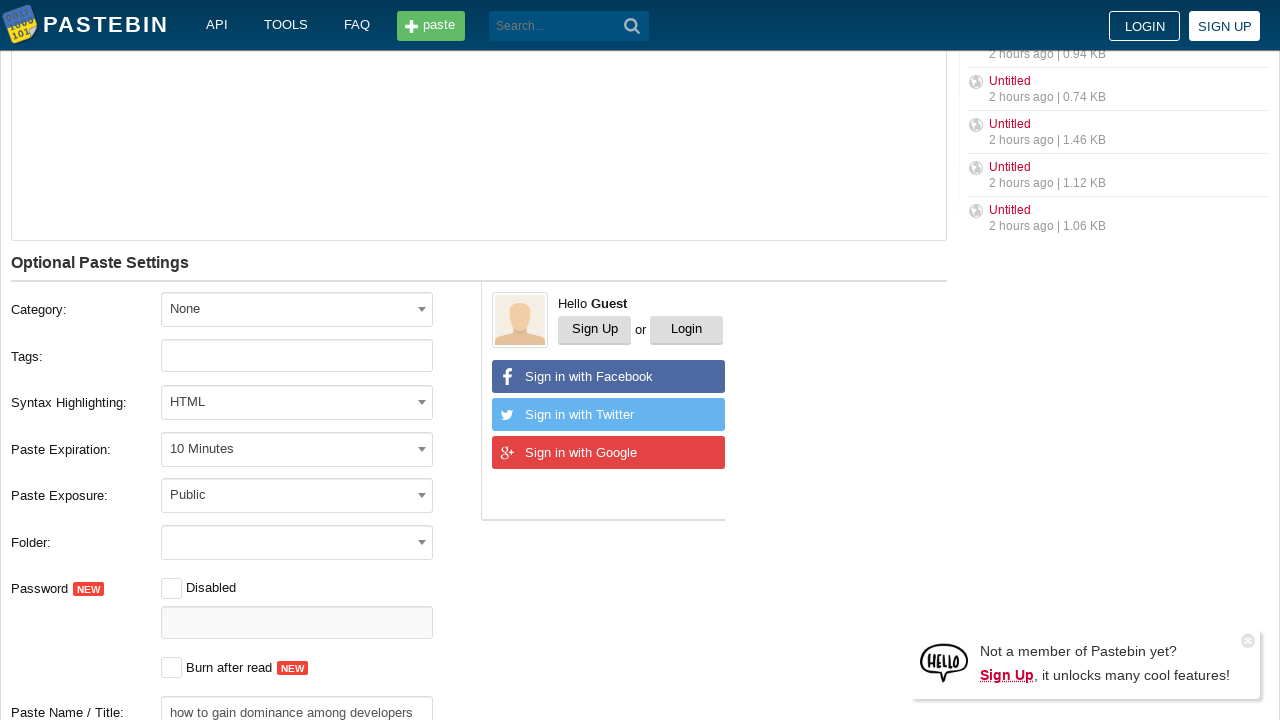

Clicked Create New Paste button to submit at (240, 400) on button:has-text('Create New Paste')
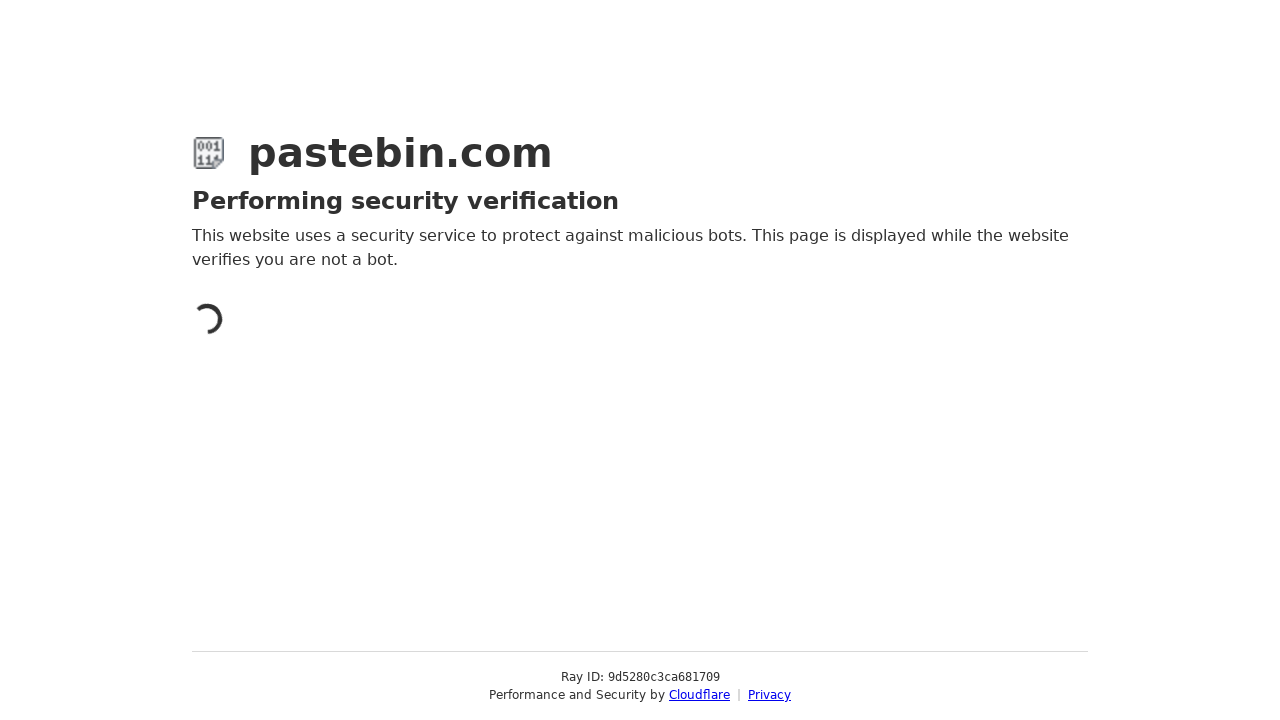

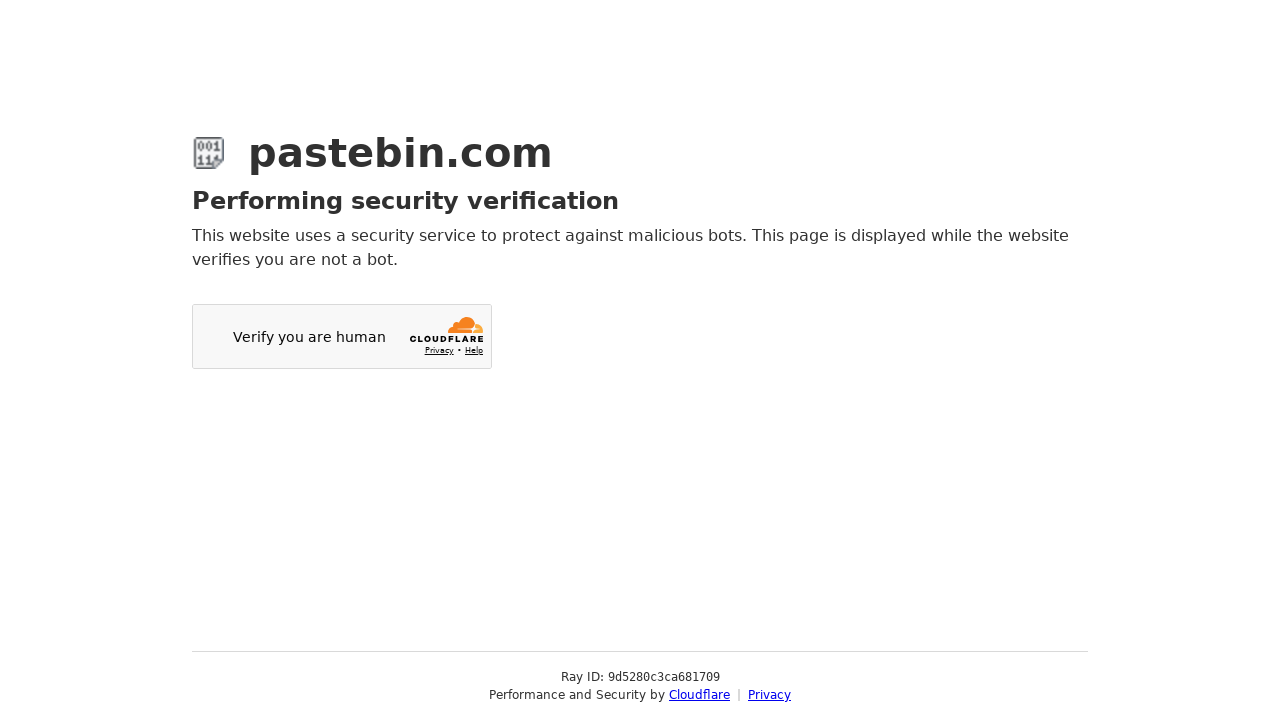